Navigates to a dropdown practice page and verifies that currency dropdown options can be retrieved and accessed

Starting URL: https://rahulshettyacademy.com/dropdownsPractise/#

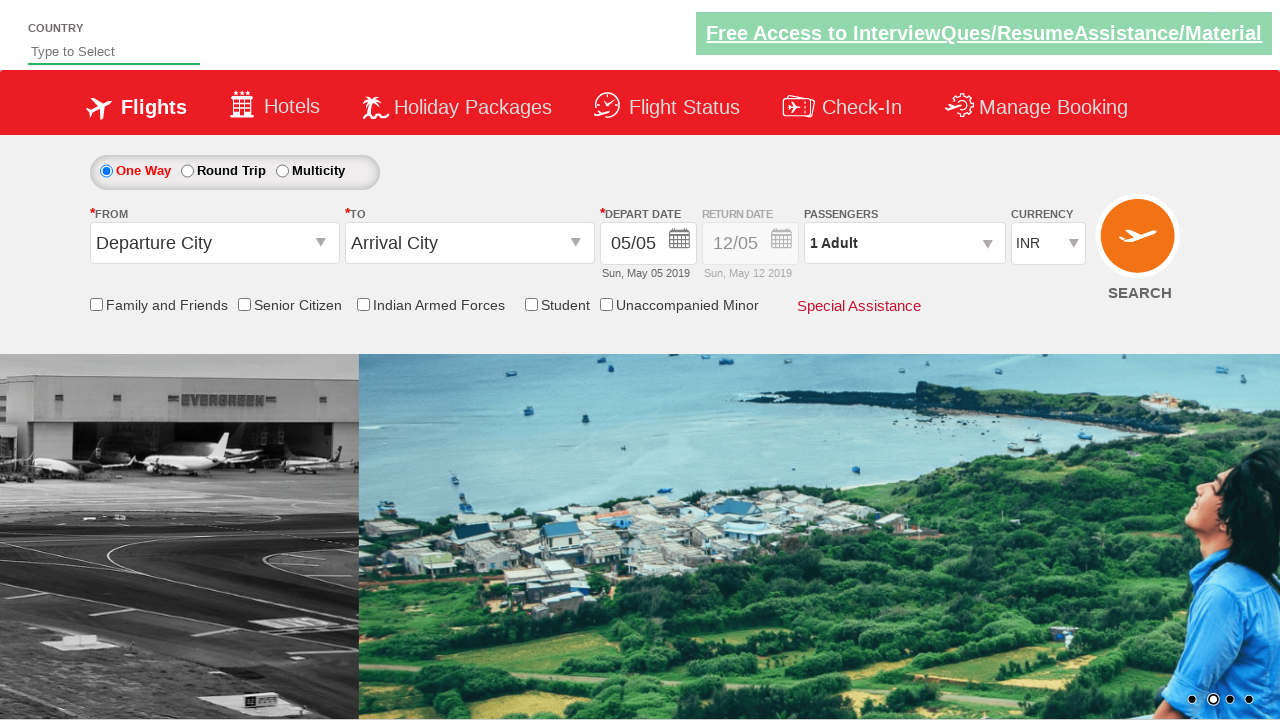

Waited for currency dropdown to be present
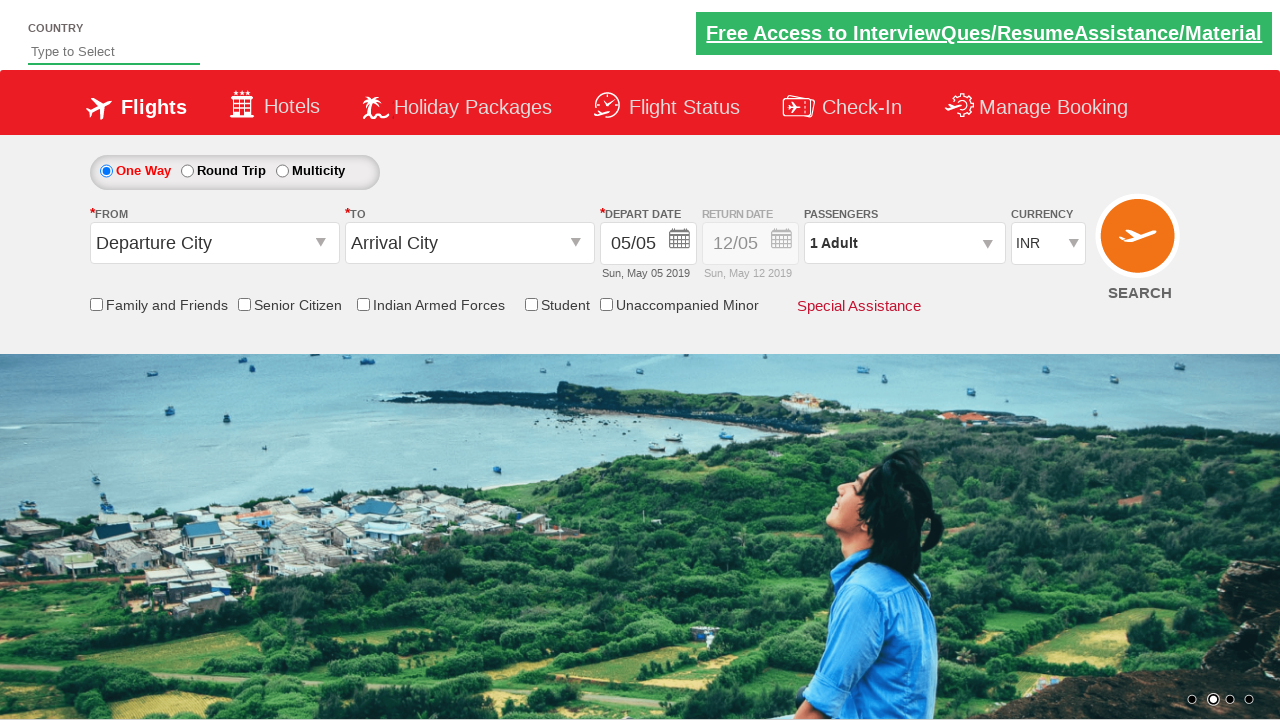

Located currency dropdown element
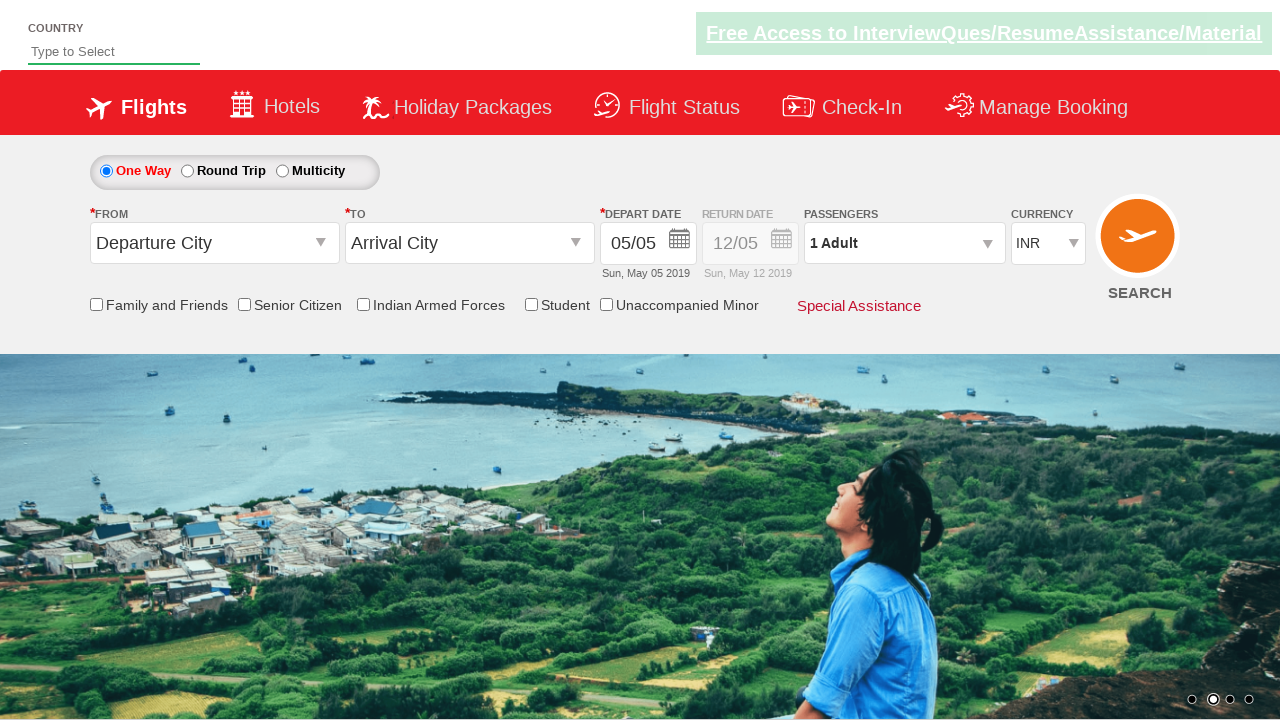

Retrieved all dropdown options
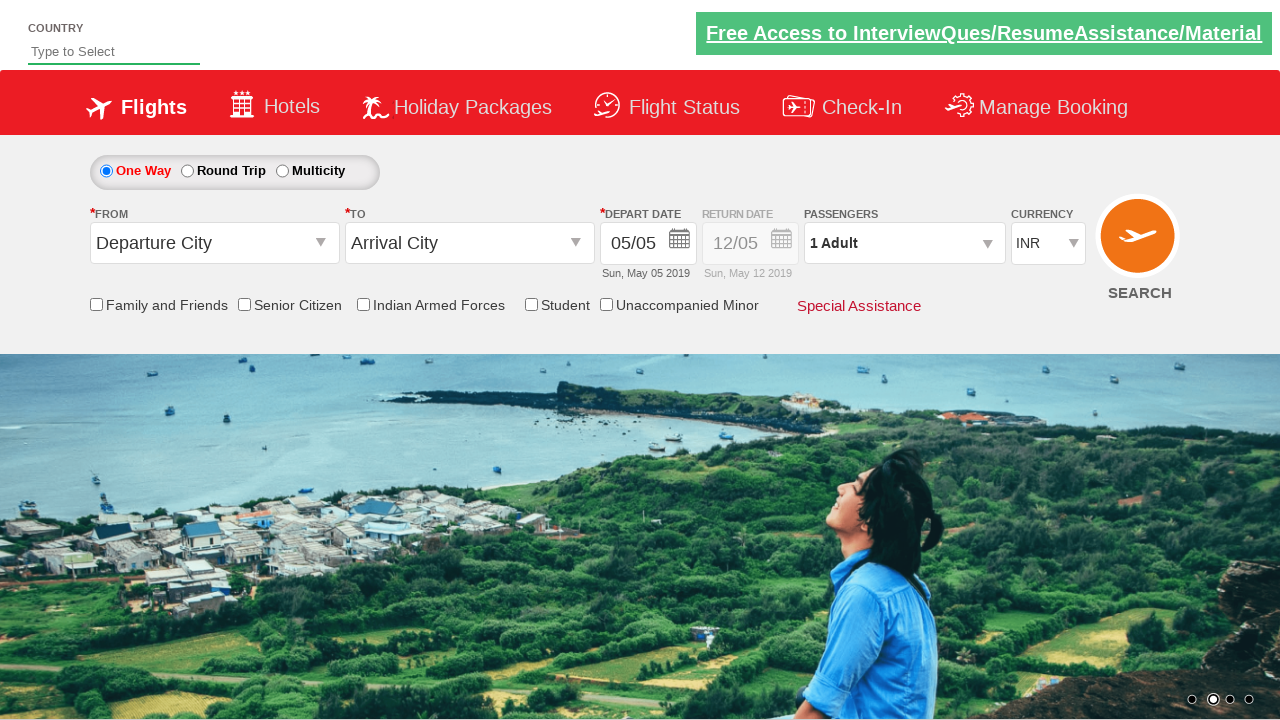

Verified dropdown has 4 options
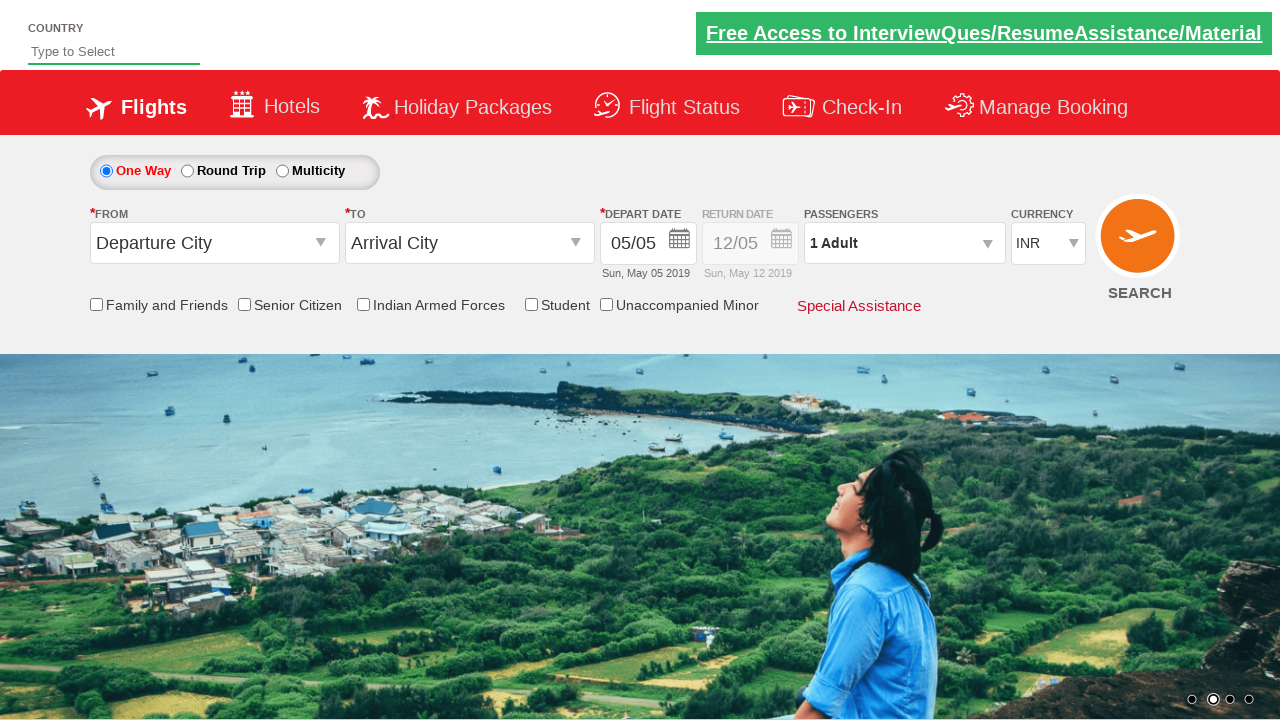

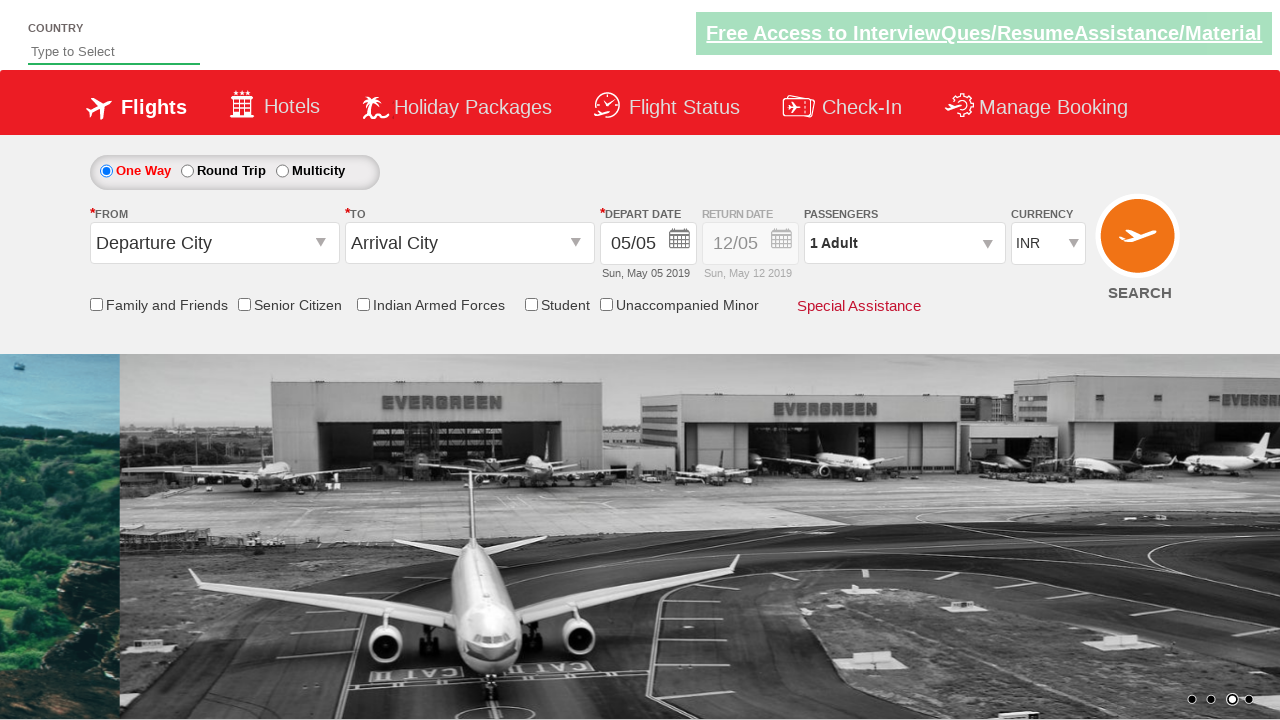